Tests a text box form by filling in user name, email, current address, and permanent address fields, then submitting the form

Starting URL: https://demoqa.com/text-box

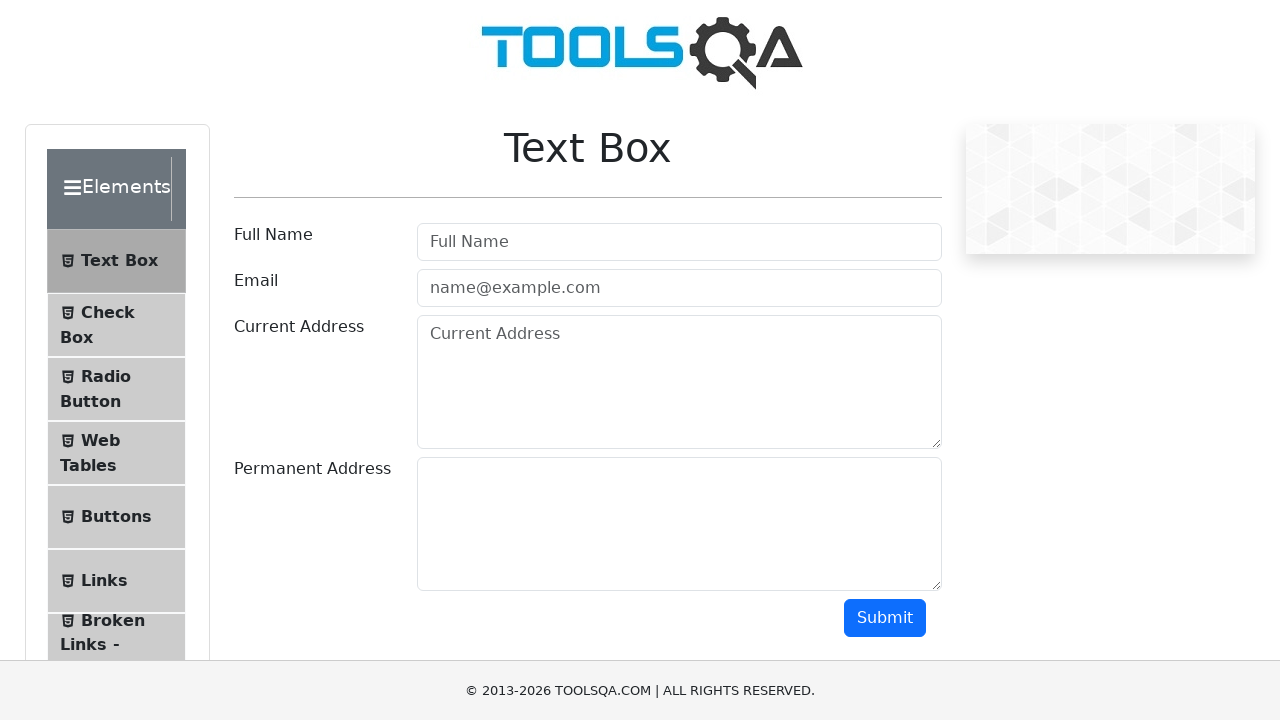

Filled user name field with 'Víctor' on //*[@id="userName"]
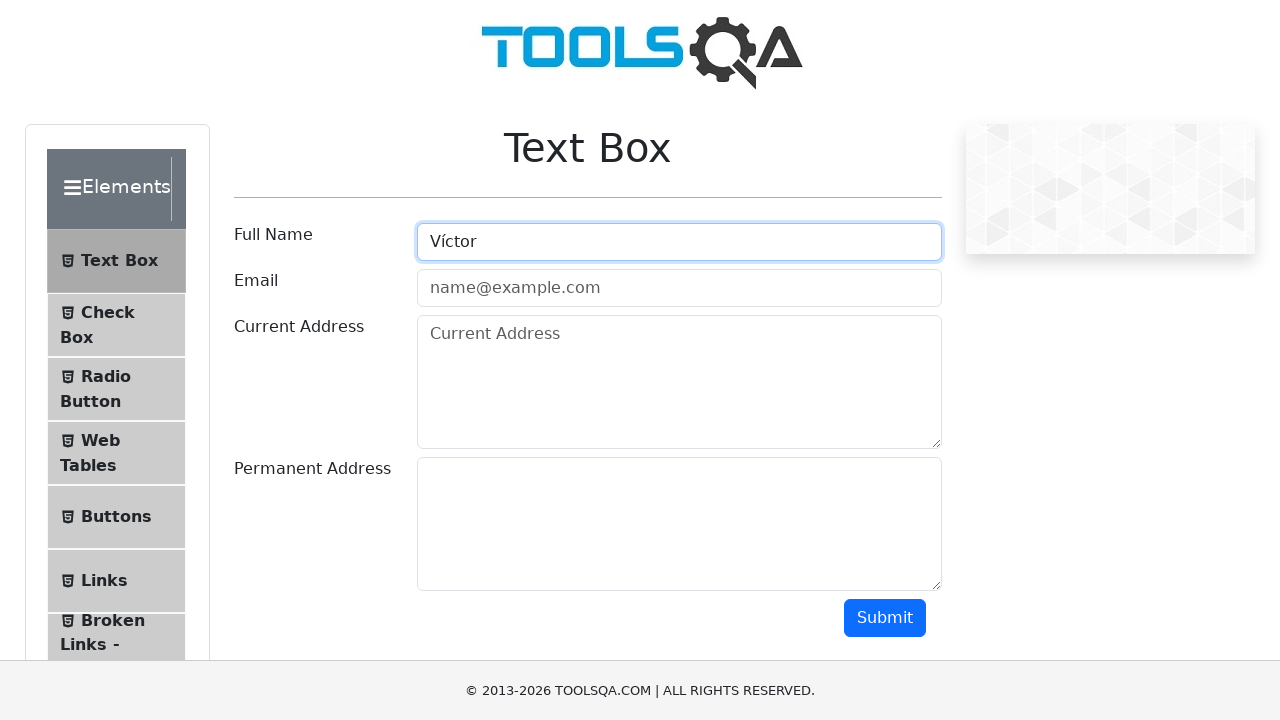

Filled email field with 'mailvictor@gmail.com' on //*[@id="userEmail"]
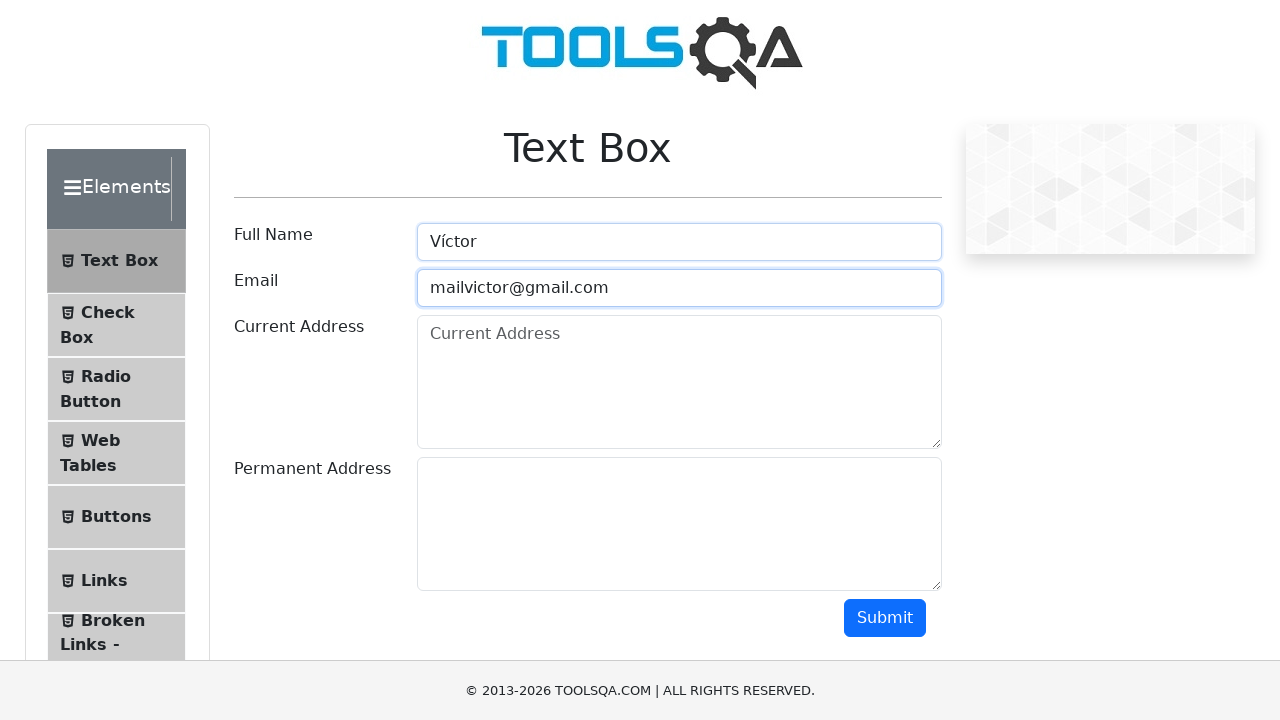

Filled current address field with 'Madrird' on //*[@id="currentAddress"]
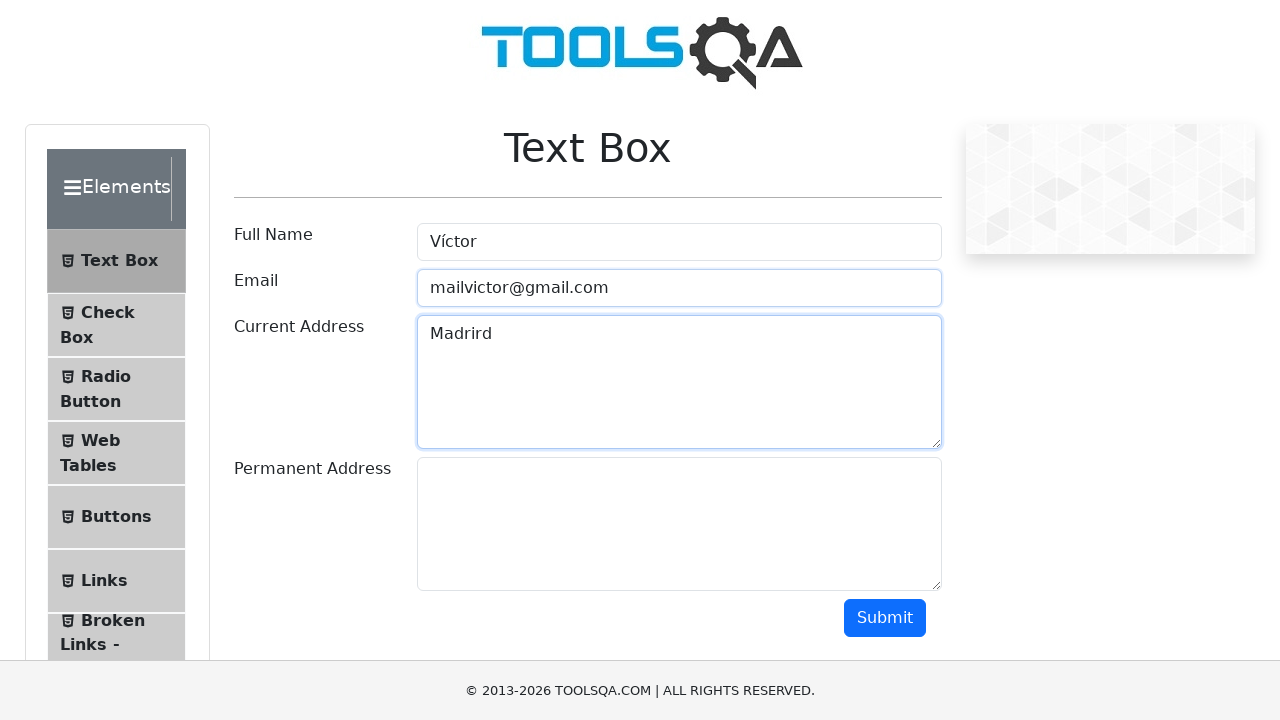

Filled permanent address field with 'Madrird 2' on //*[@id="permanentAddress"]
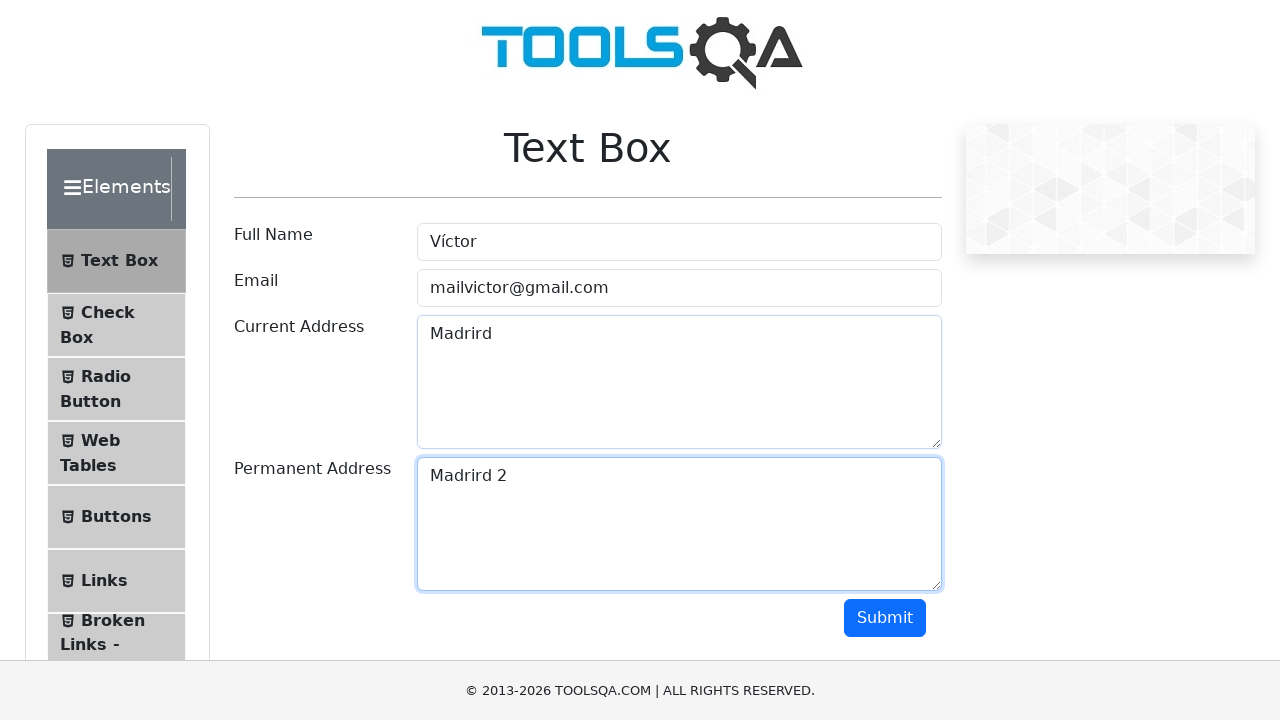

Scrolled down to make submit button visible
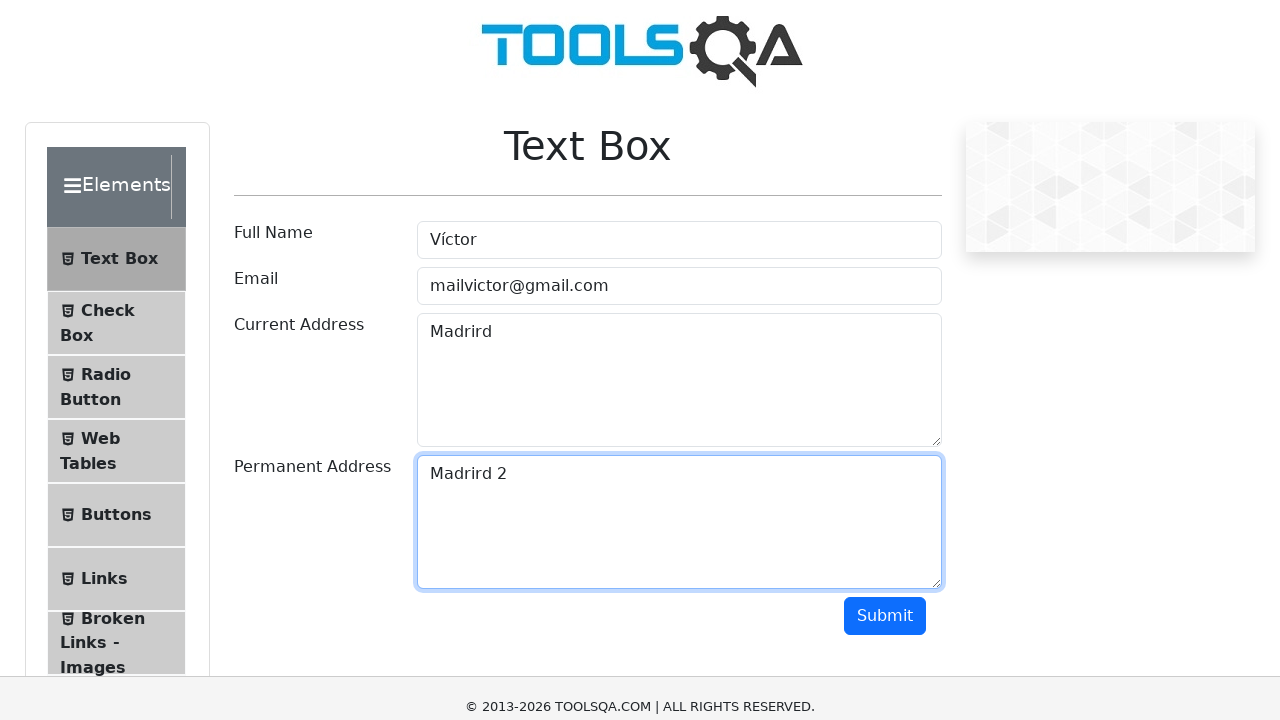

Clicked the submit button at (885, 118) on xpath=//*[@id="submit"]
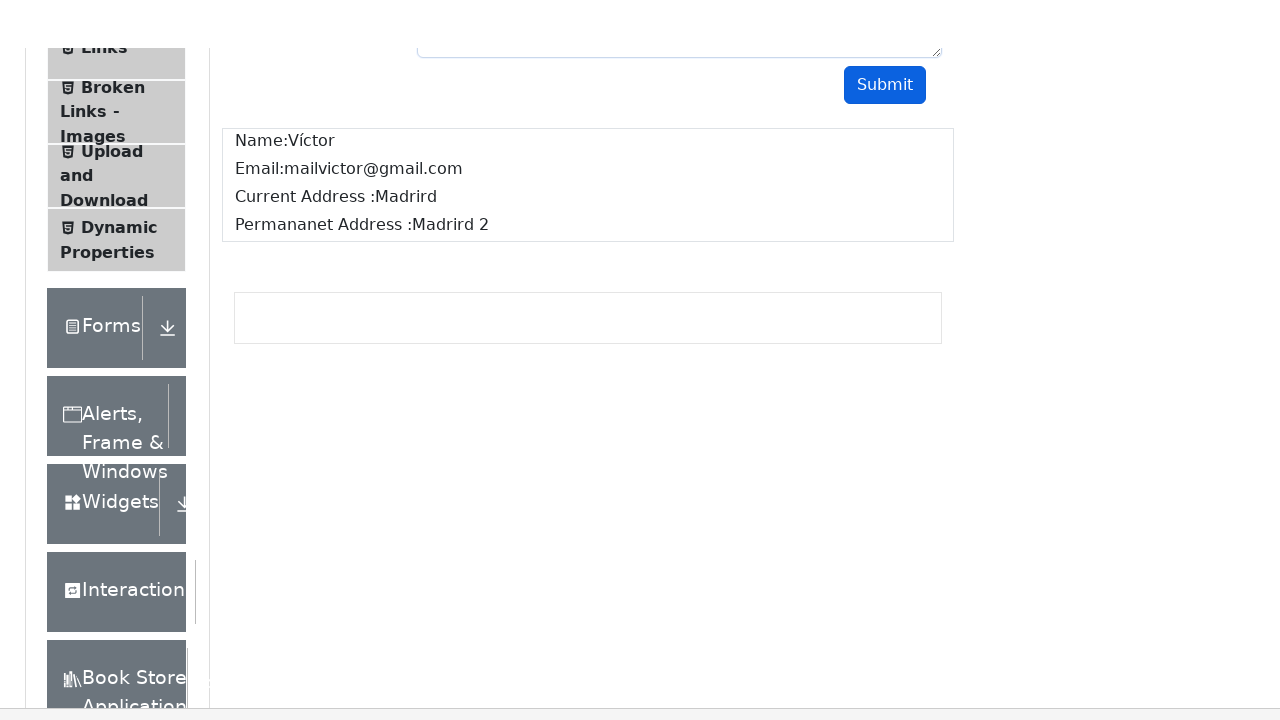

Form output appeared on the page
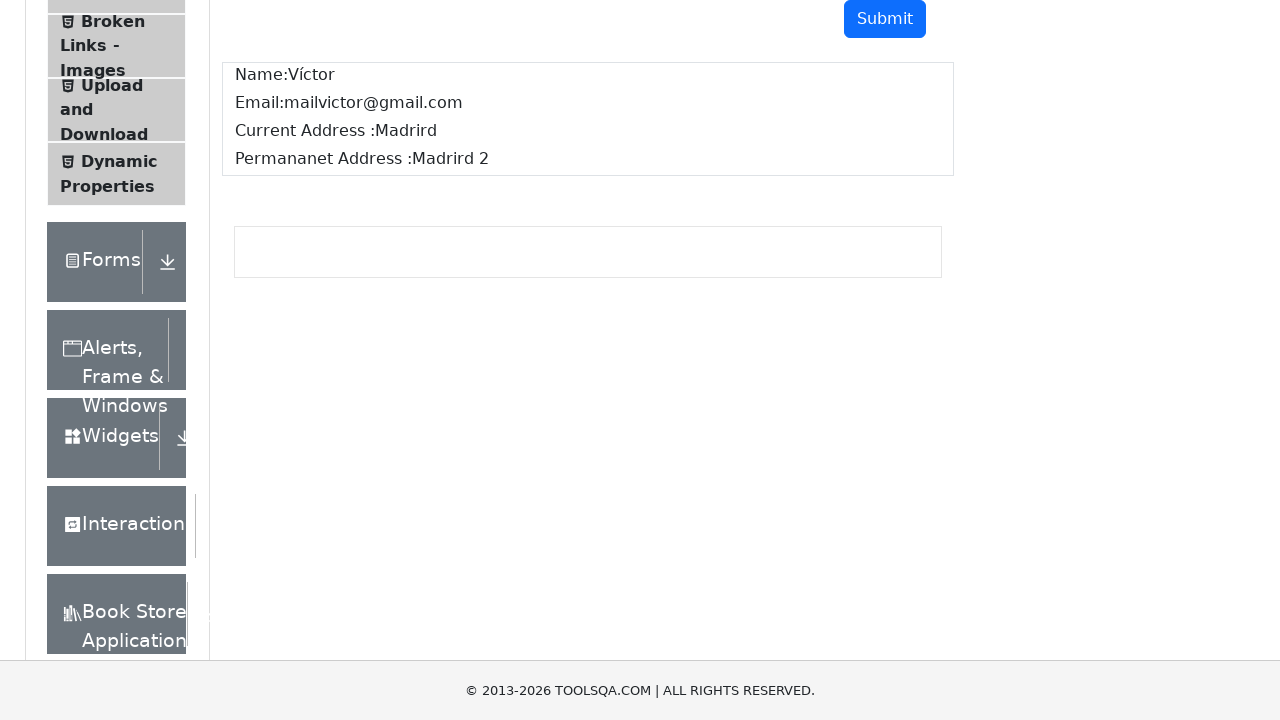

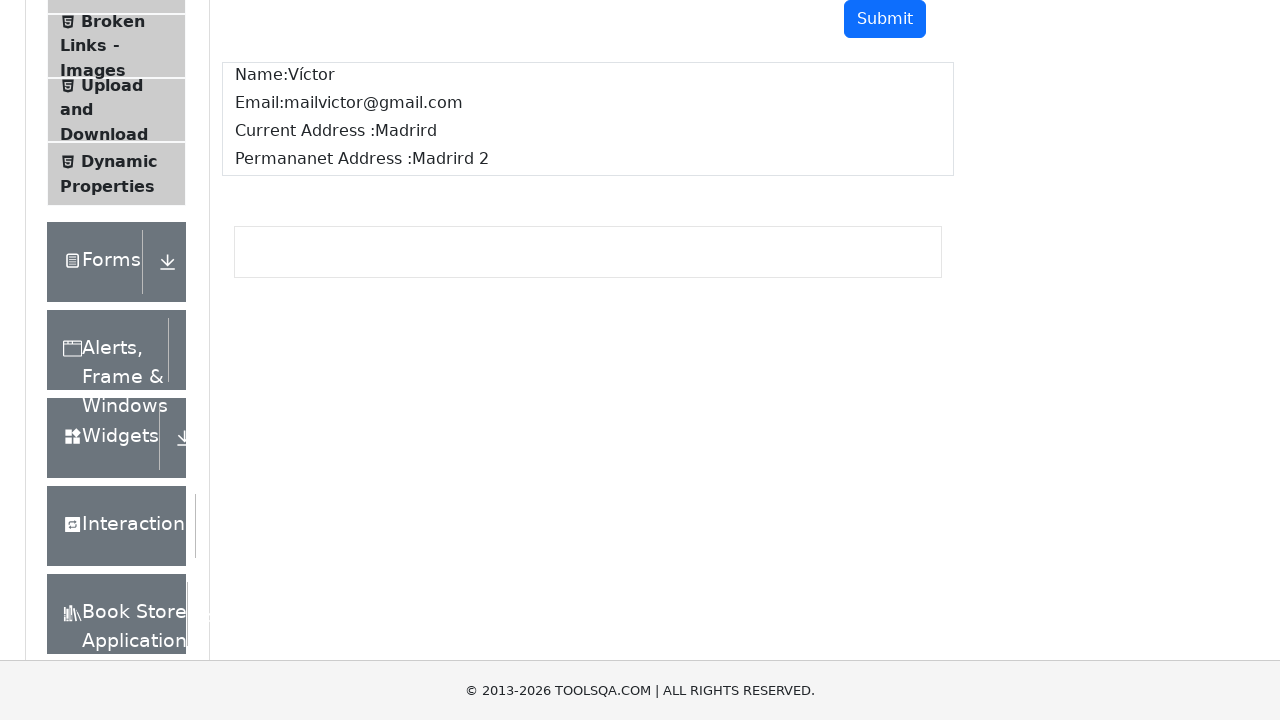